Tests iframe interaction by switching to iframe context, clicking a navigation link, and verifying content

Starting URL: https://rahulshettyacademy.com/AutomationPractice/

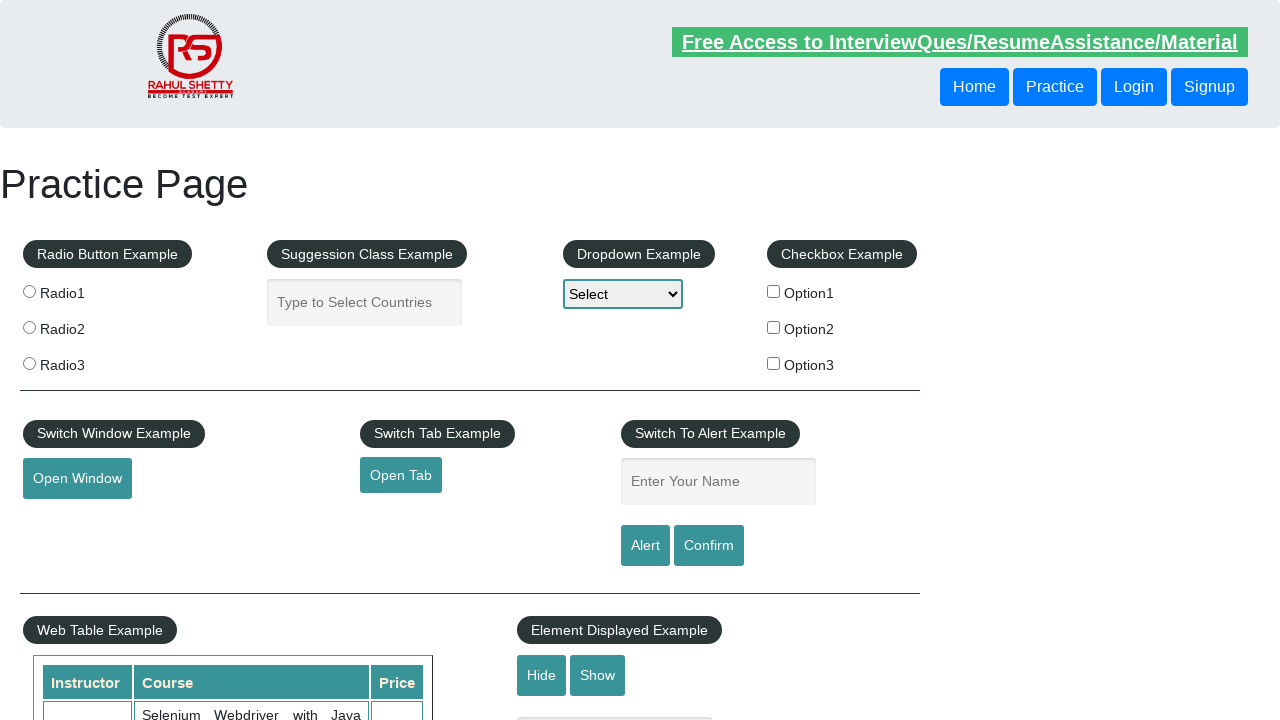

Waited for iframe#courses-iframe to become visible
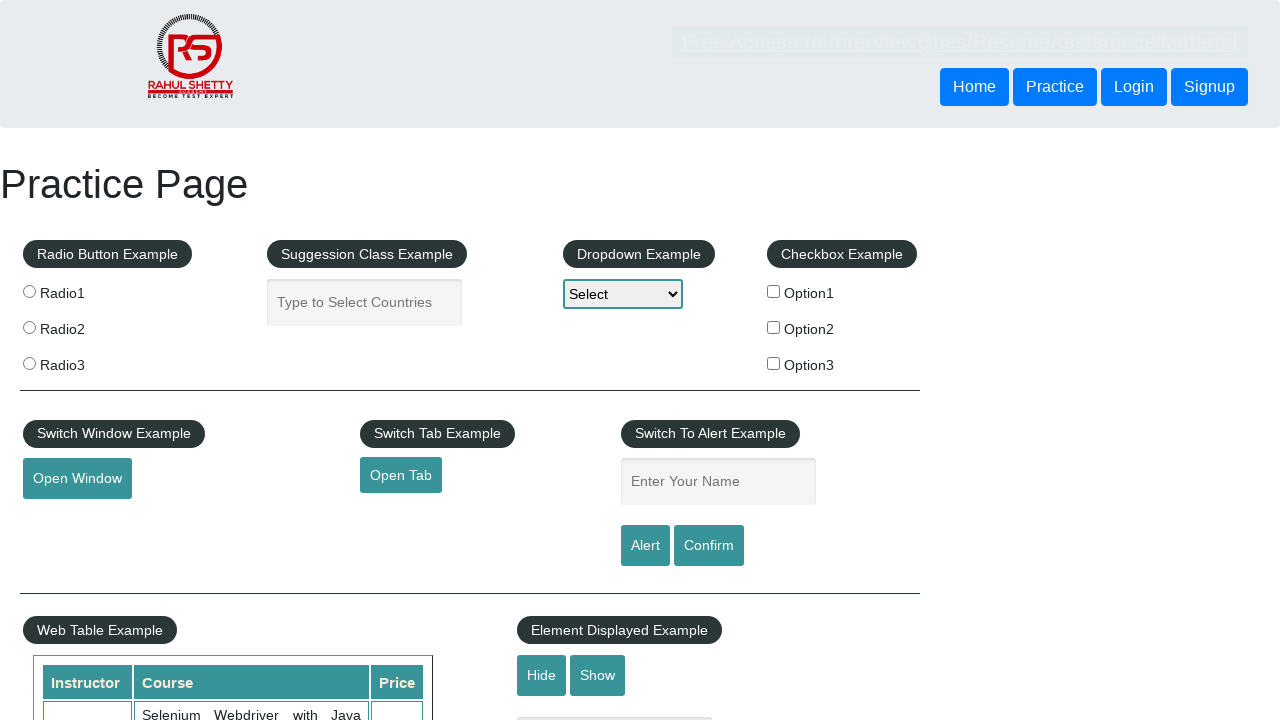

Located iframe#courses-iframe element
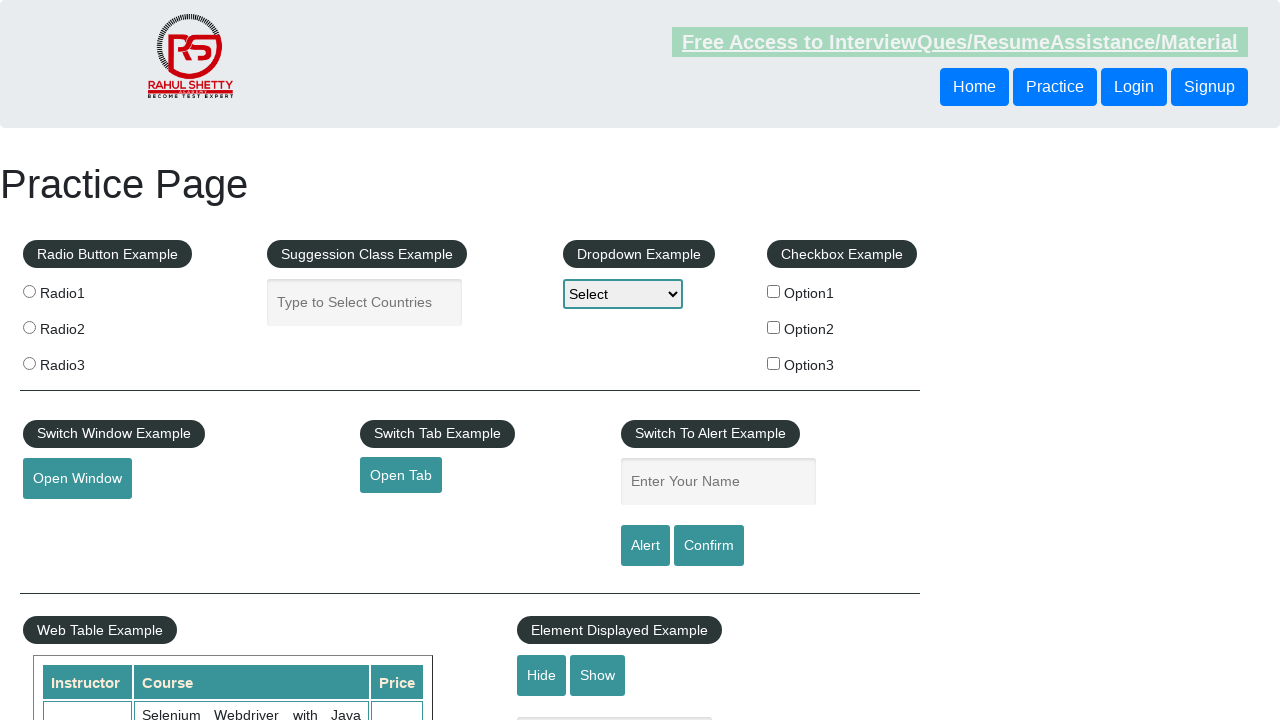

Clicked mentorship navigation link within iframe at (618, 360) on iframe#courses-iframe >> internal:control=enter-frame >> ul.navigation li a[href
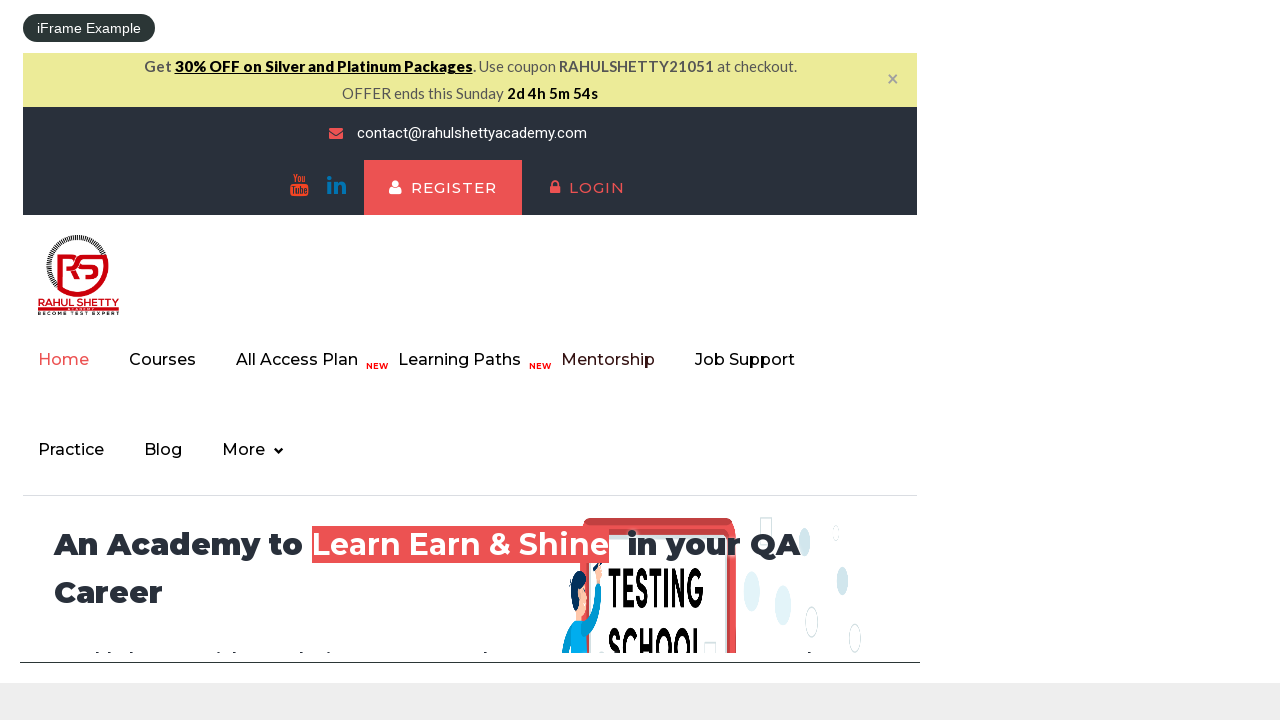

Pricing header h1 element loaded within iframe
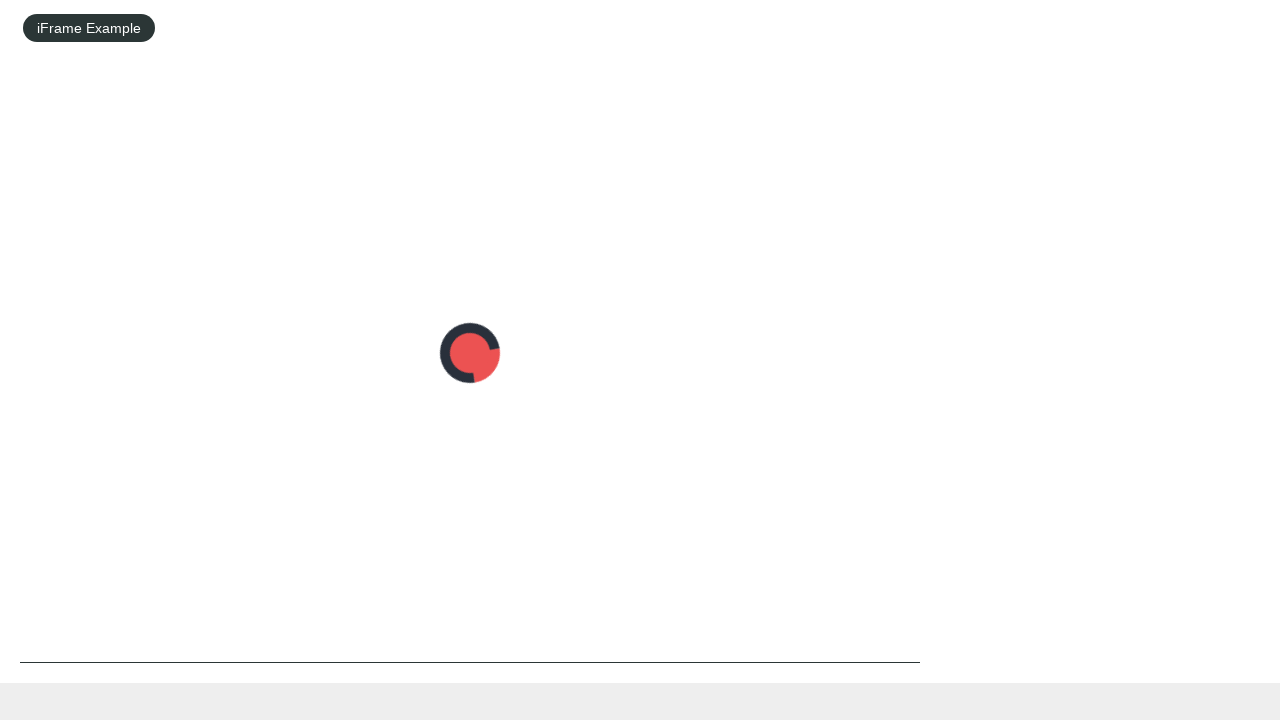

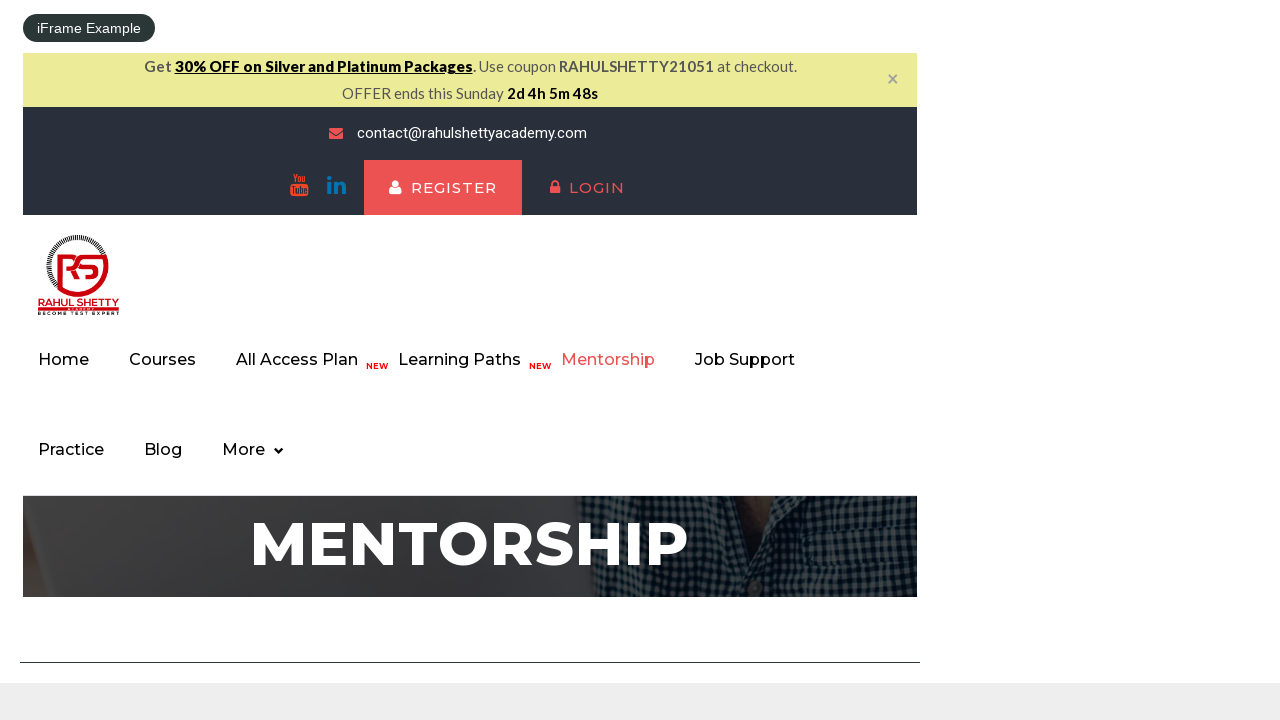